Navigates to the Formula 1 2025 constructors championship standings page and verifies that the results table with team standings is displayed.

Starting URL: https://www.formula1.com/en/results/2025/team

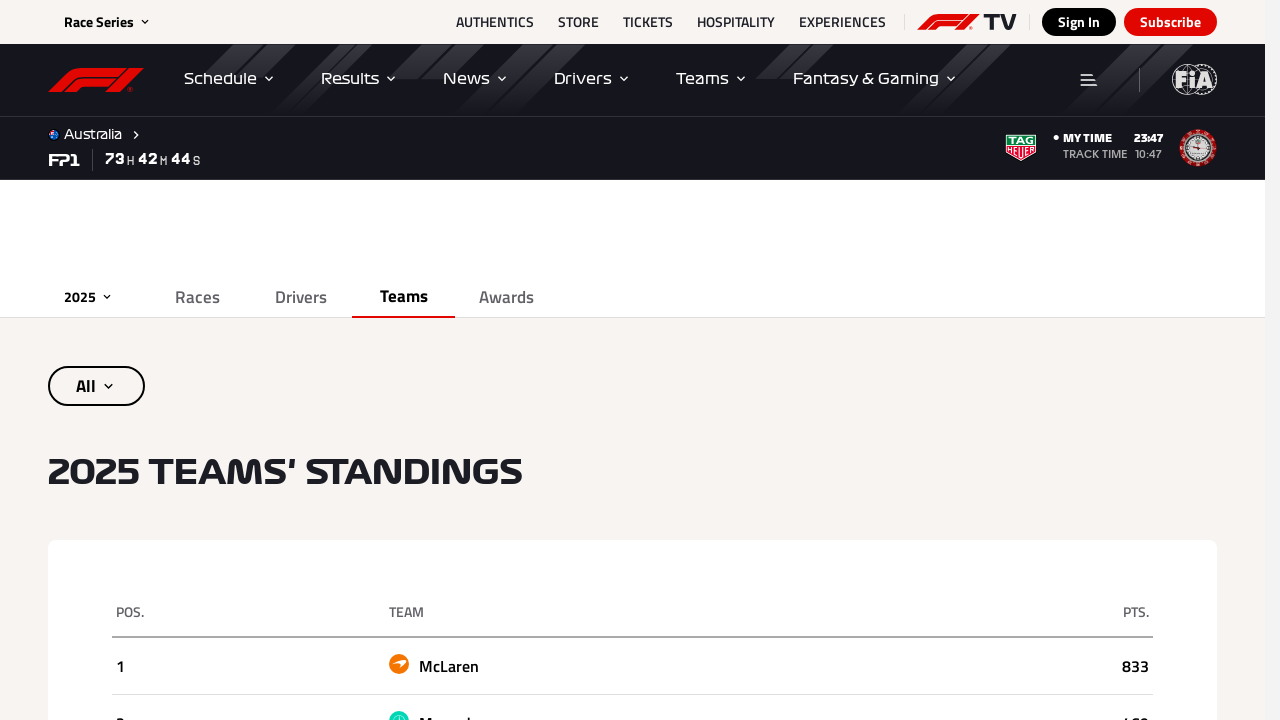

Navigated to Formula 1 2025 constructors championship standings page
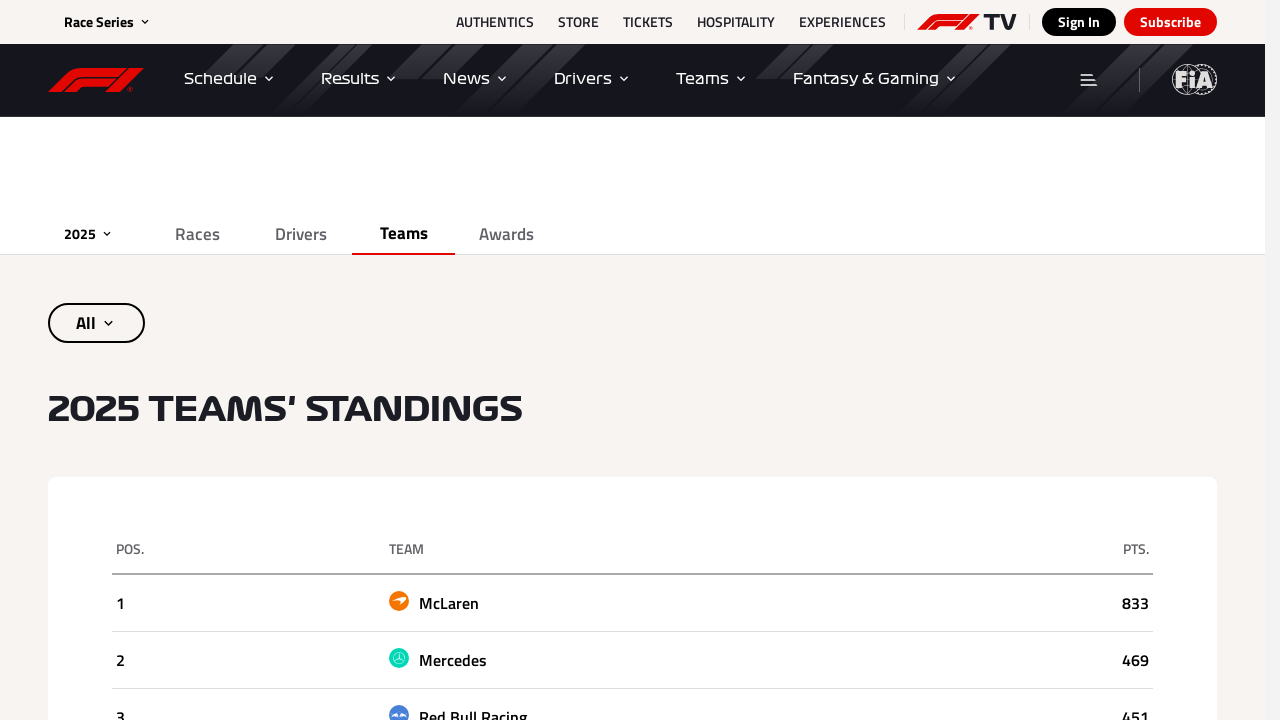

Constructors standings table loaded and became visible
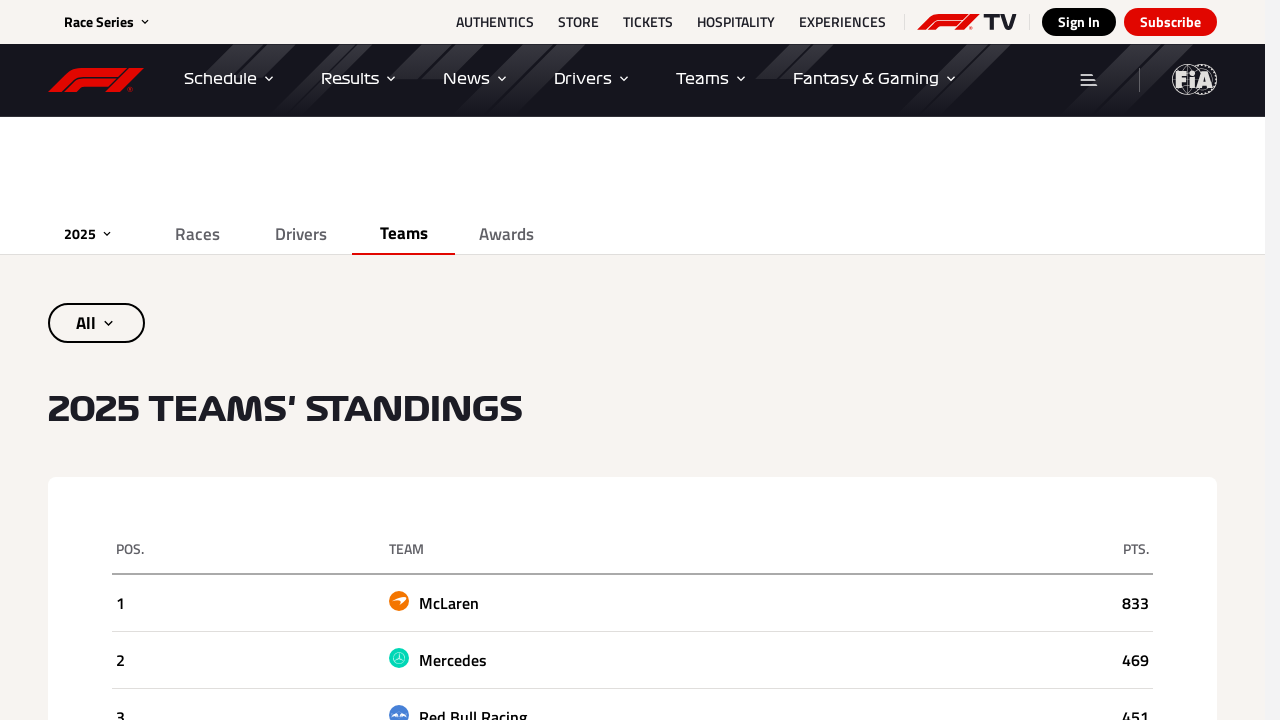

Verified that results table with team standings is displayed
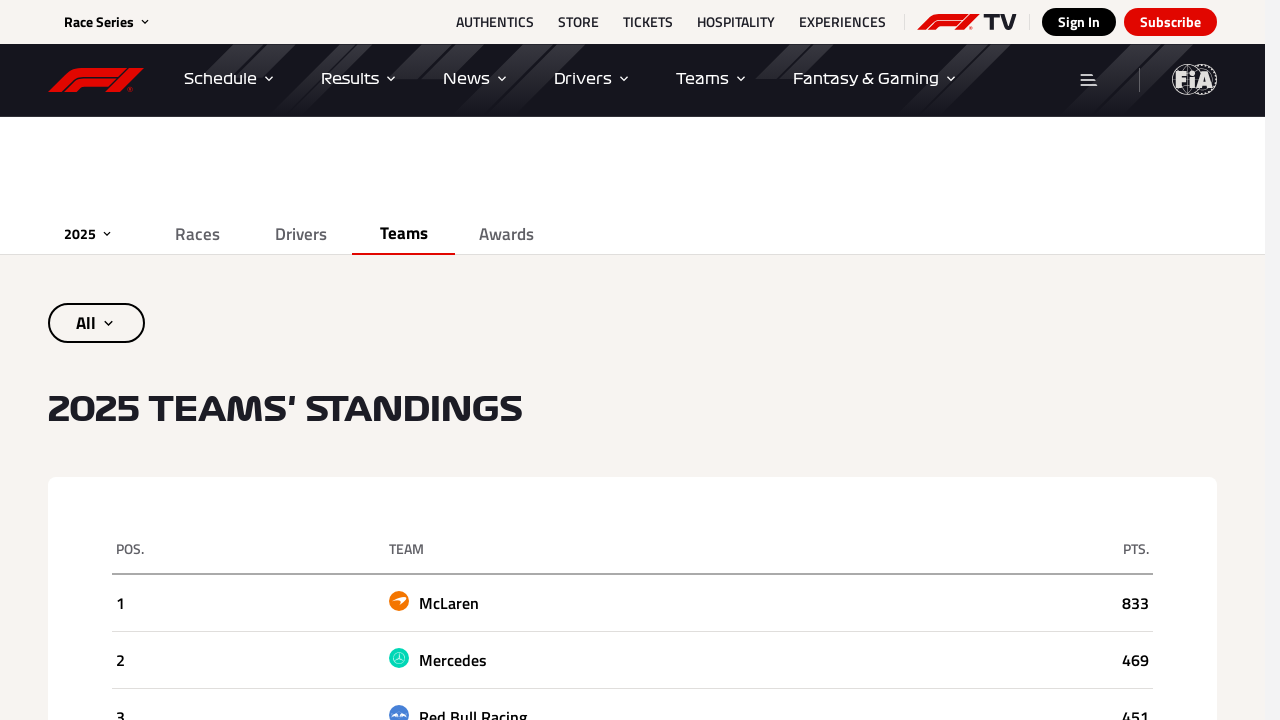

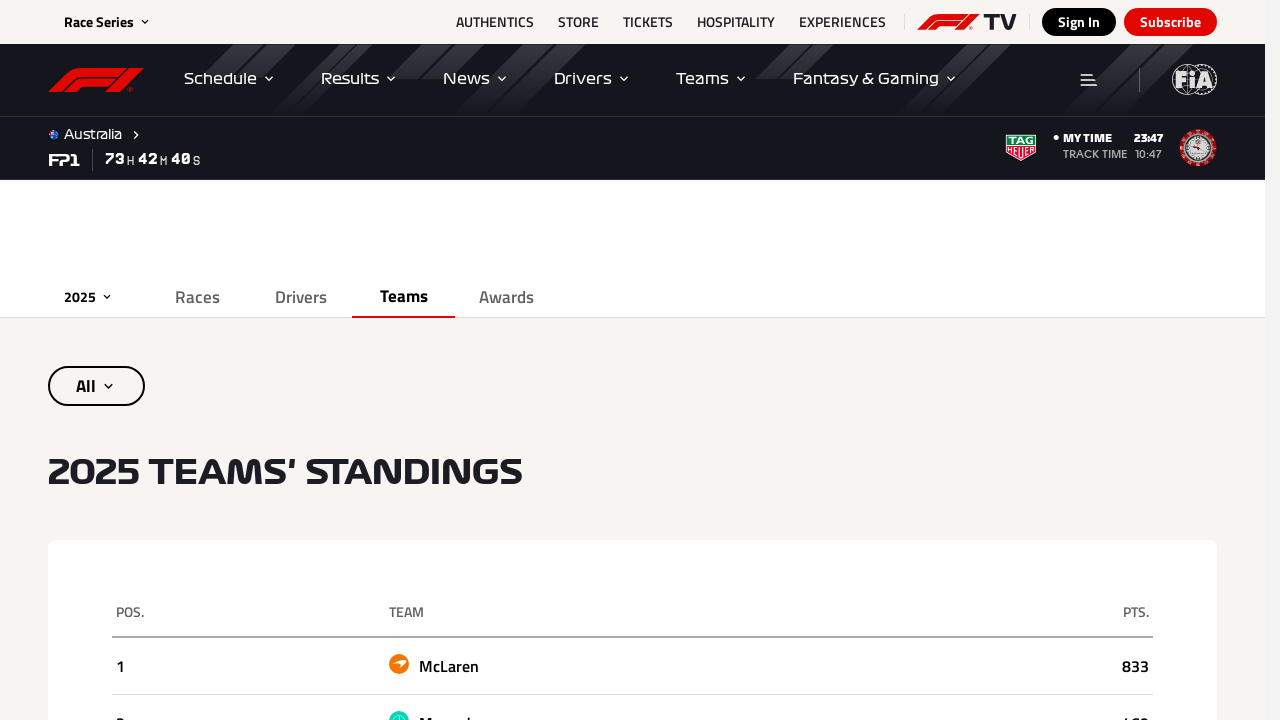